Tests opening a new tab by clicking a button, switching to the new tab, verifying content, then closing and switching back to the original window.

Starting URL: https://demoqa.com/browser-windows

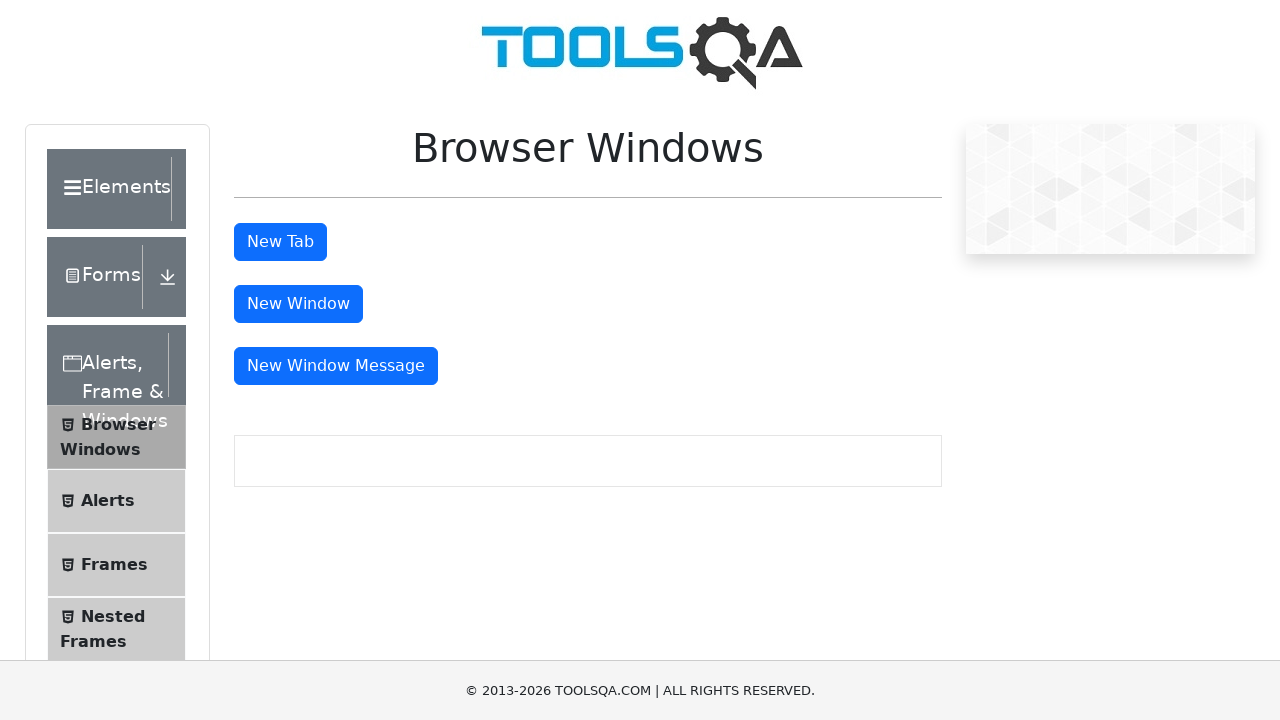

Waited for tab button to be visible
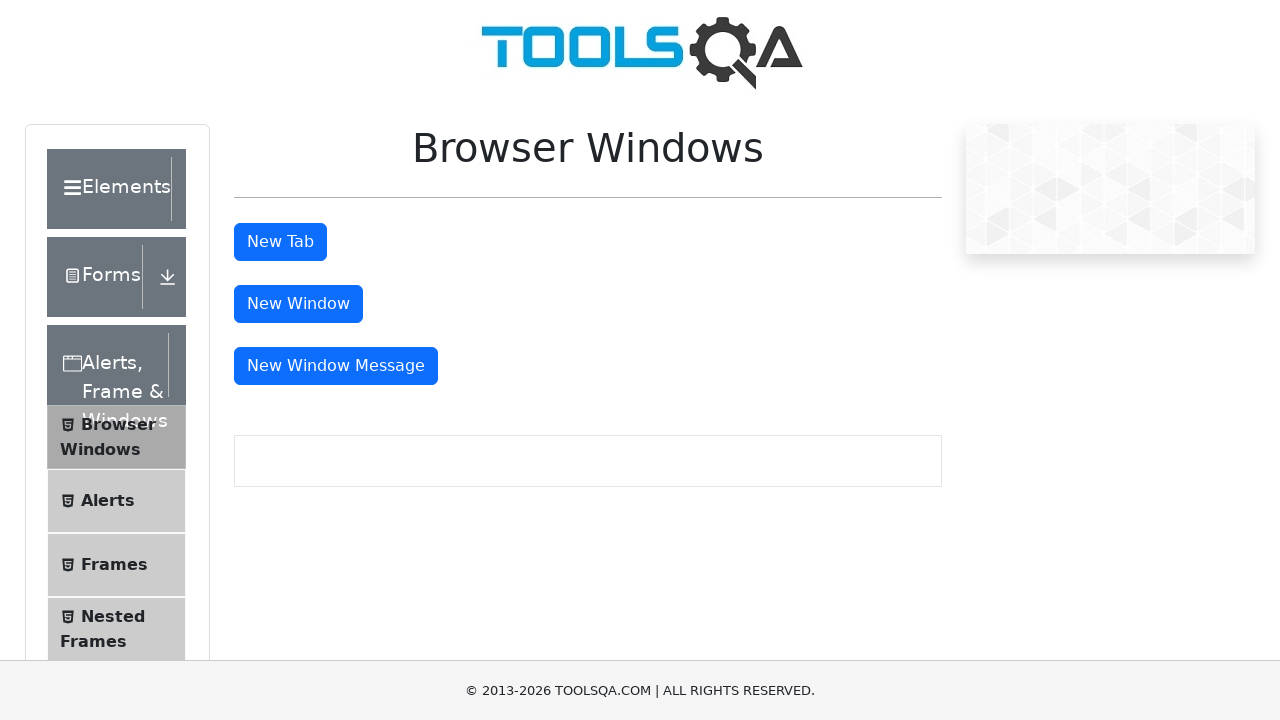

Clicked tab button at (280, 242) on #tabButton
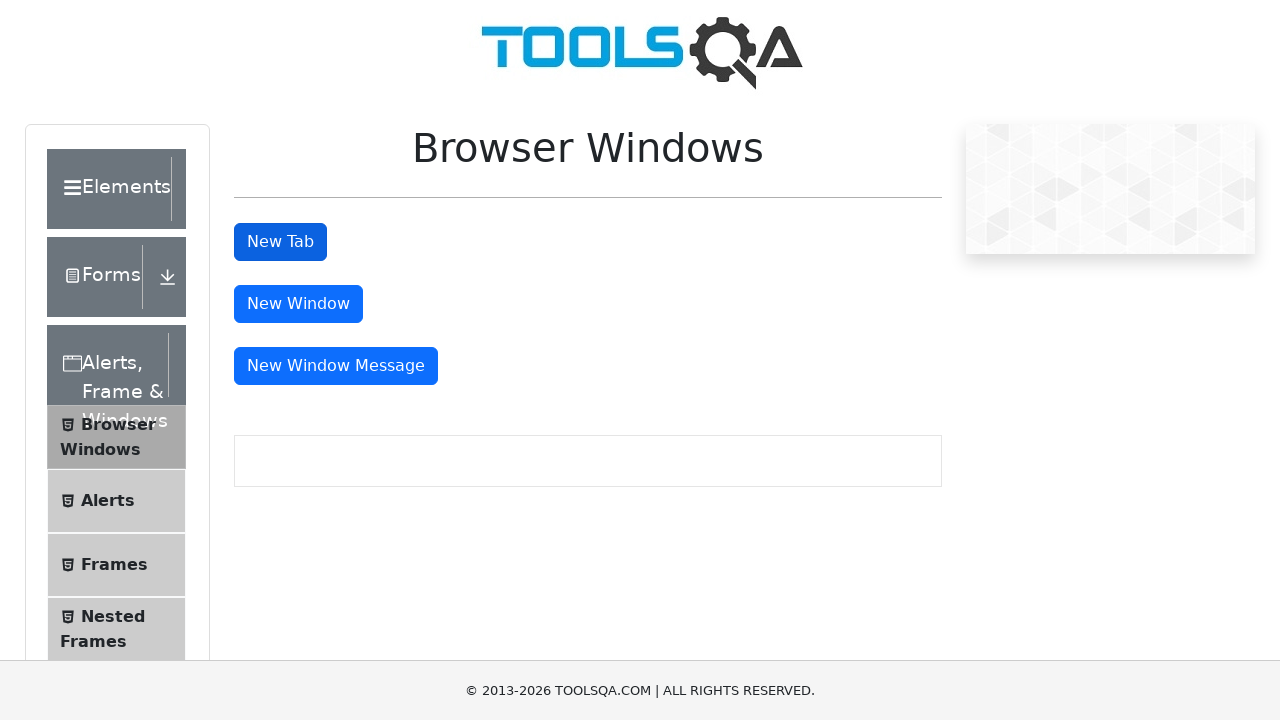

Clicked tab button and detected new page opening at (280, 242) on #tabButton
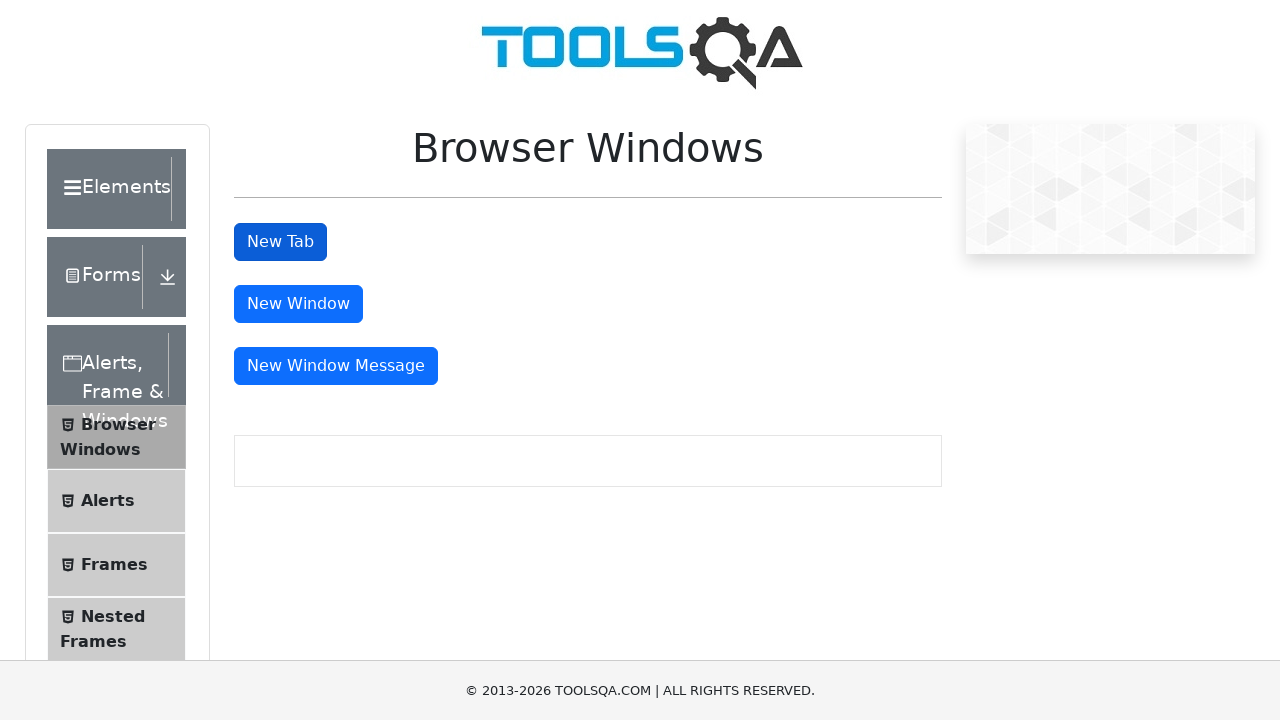

New tab loaded and switched to new tab
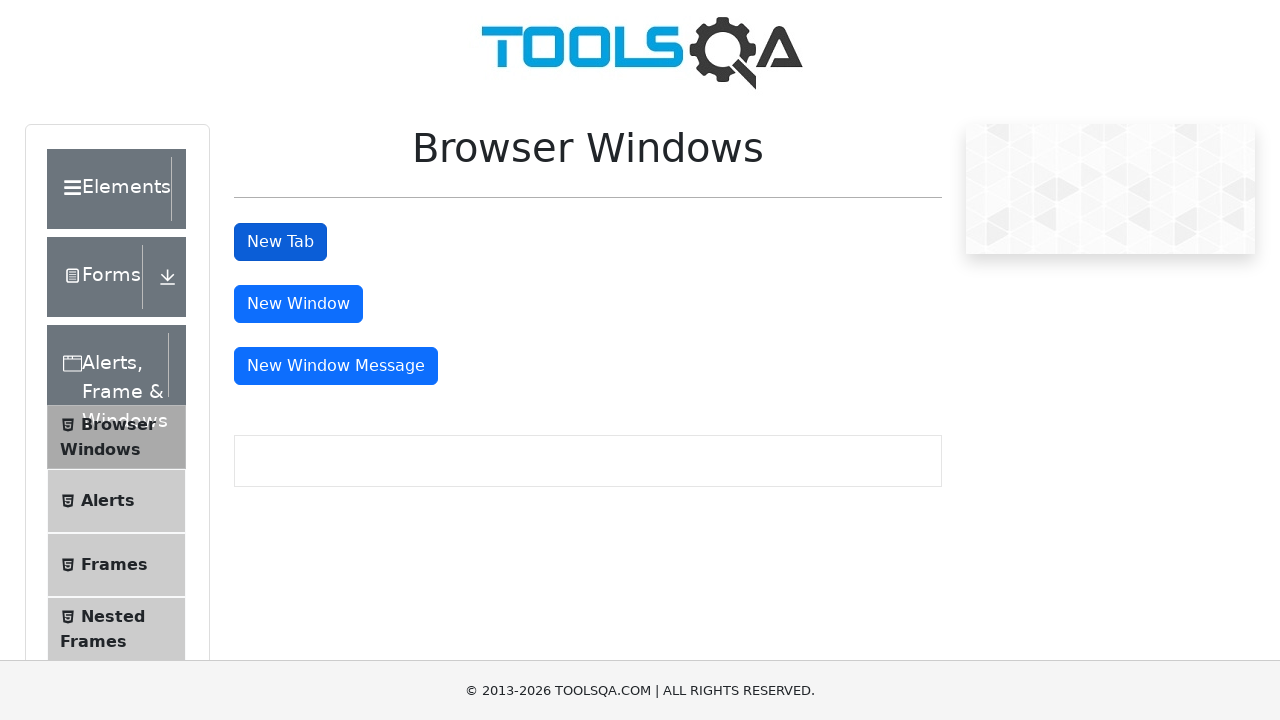

Verified new tab contains expected text 'This is a sample page'
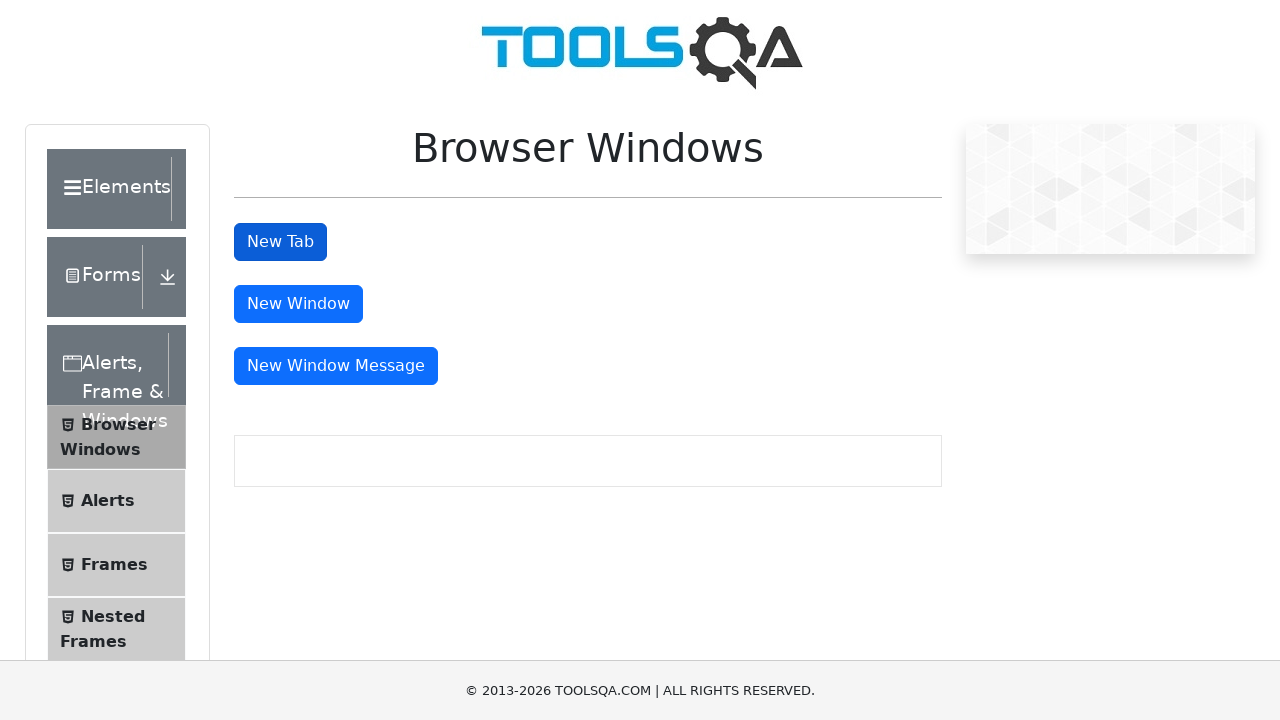

Closed new tab and switched back to original window
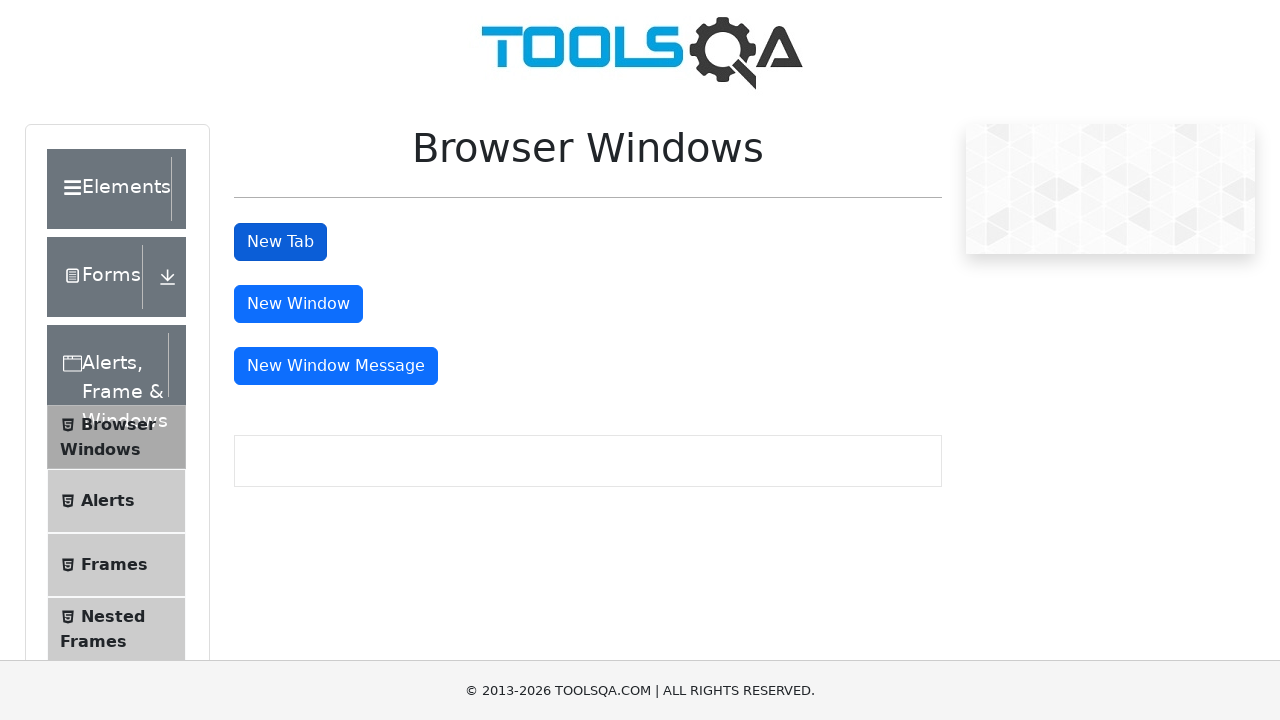

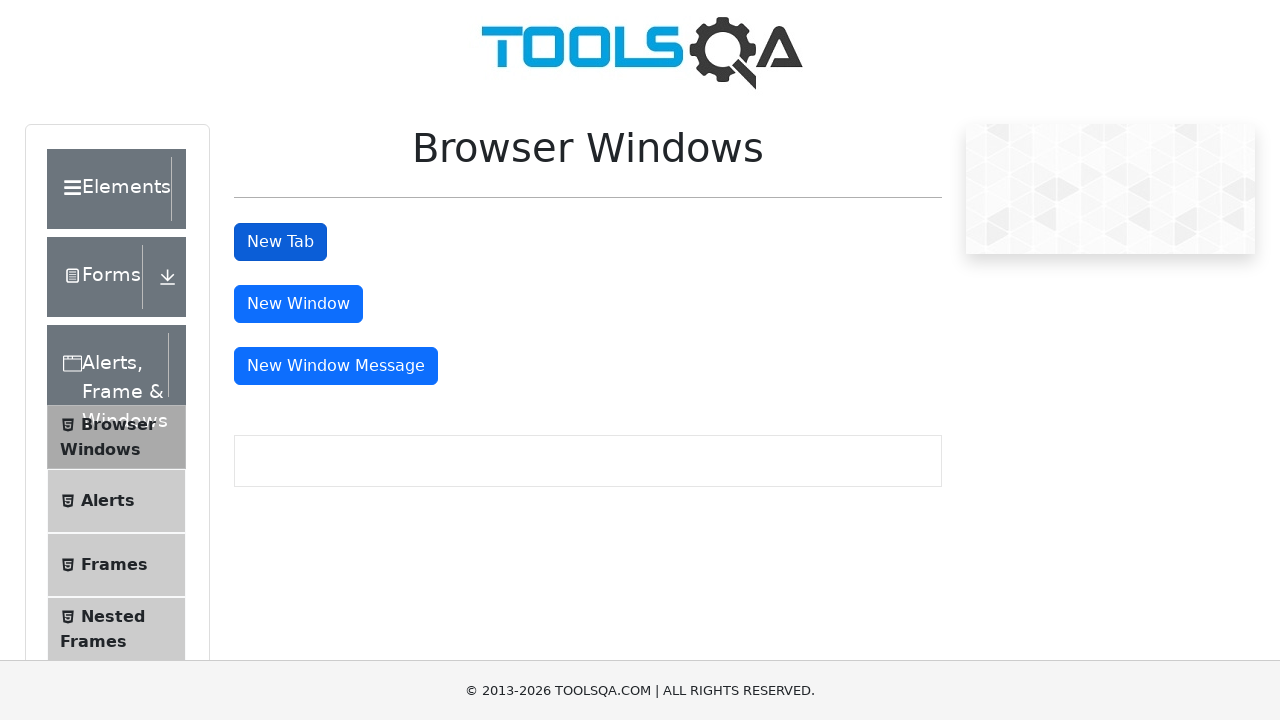